Tests new browser tab/window functionality by clicking a link that opens a new tab, switching to the new tab to verify its content, closing it, and switching back to the original window to verify it's still accessible.

Starting URL: http://the-internet.herokuapp.com/windows

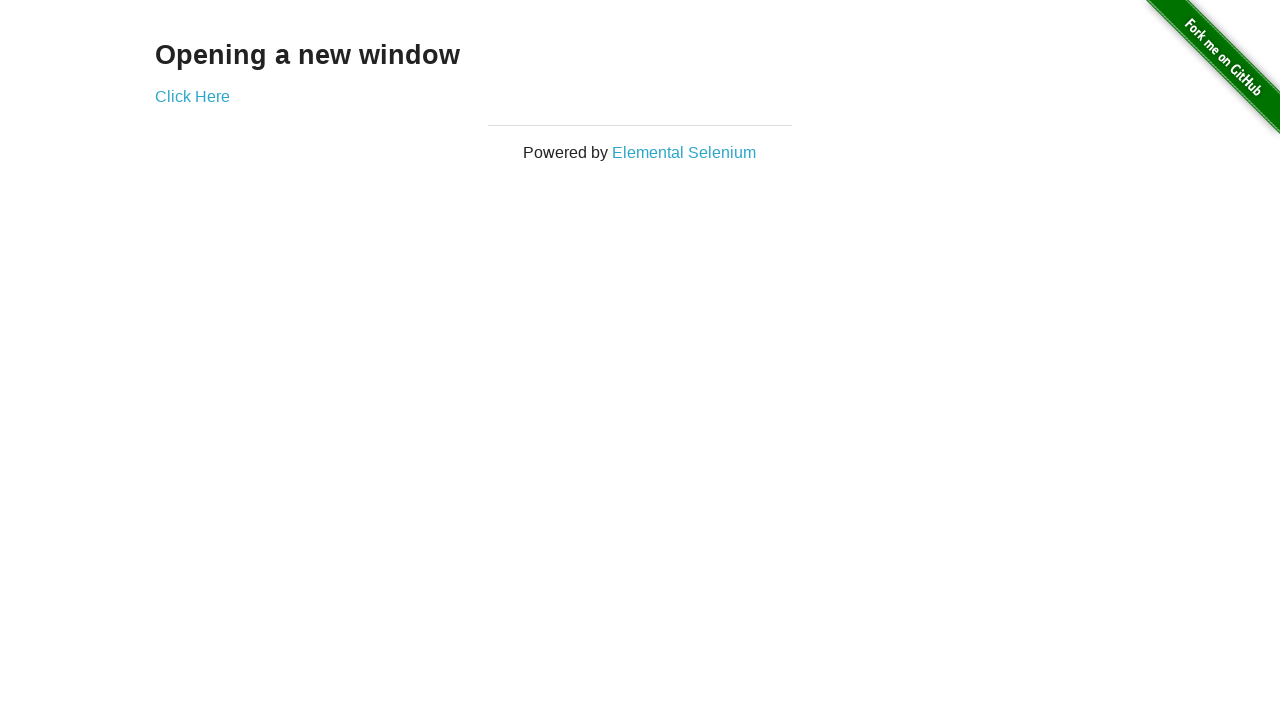

Clicked 'Click Here' link to open new tab at (192, 96) on text=Click Here
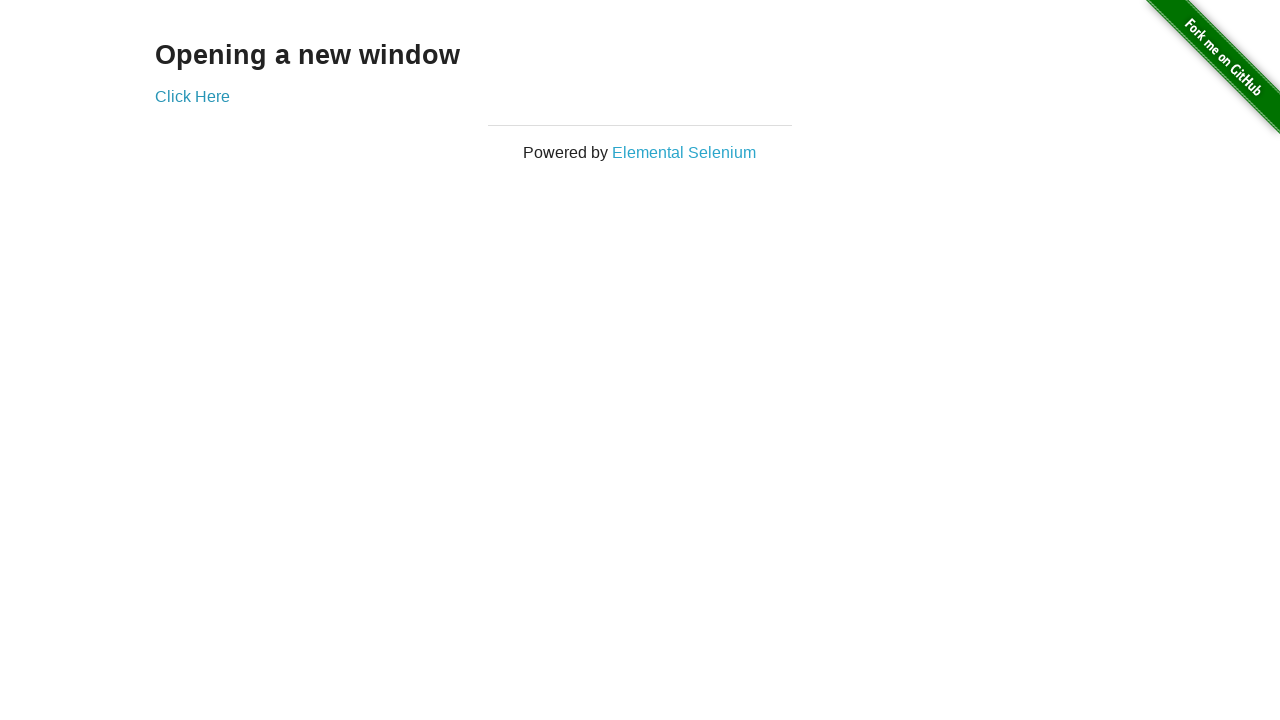

Captured reference to newly opened tab
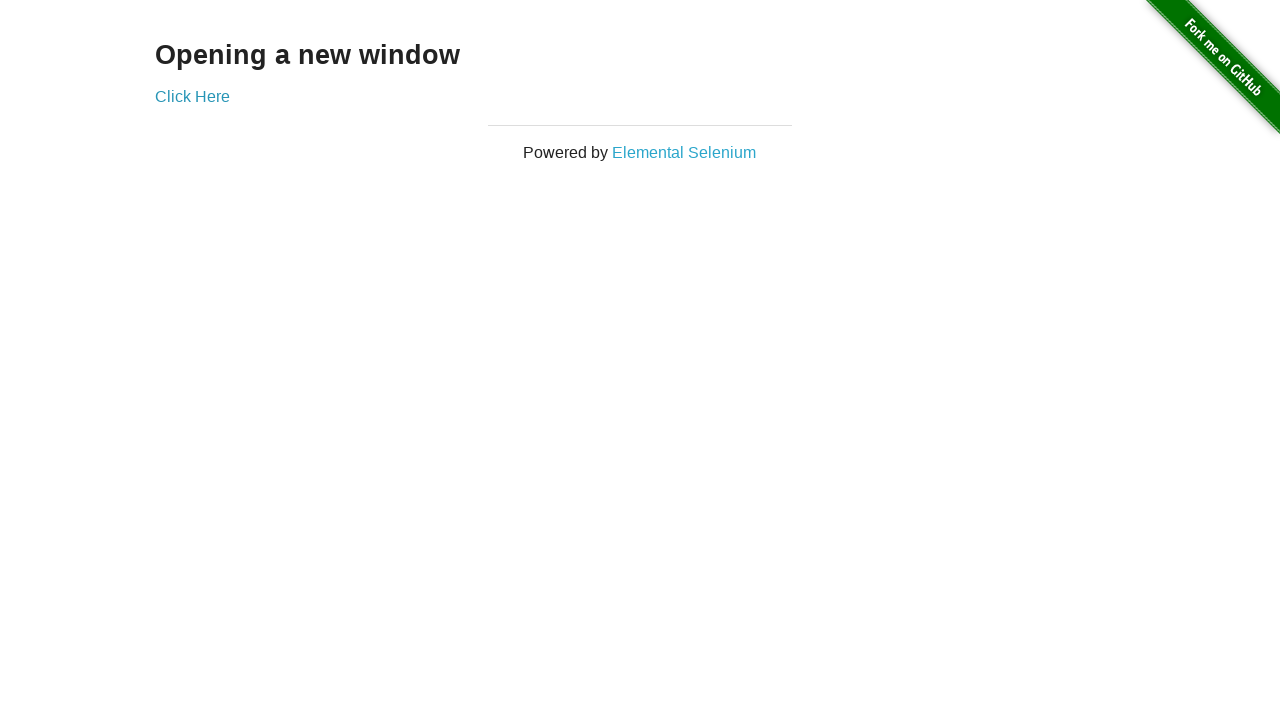

New tab loaded completely
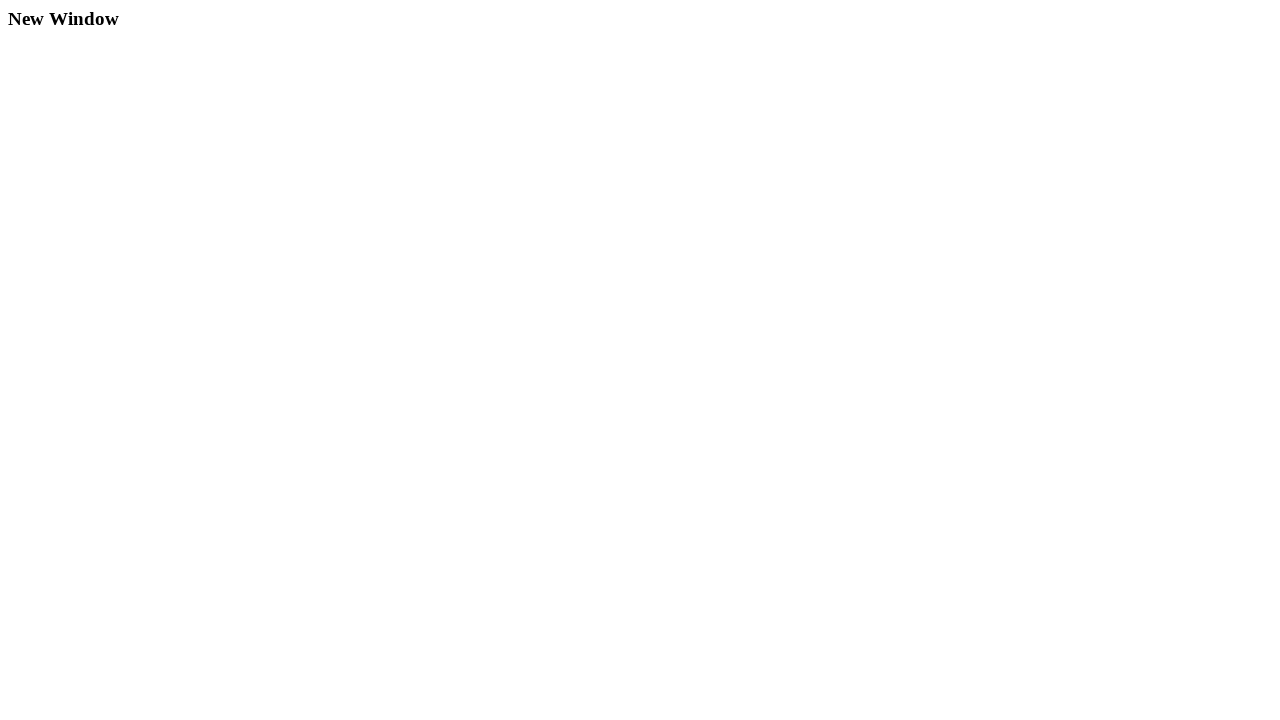

Verified new tab contains 'New Window' heading
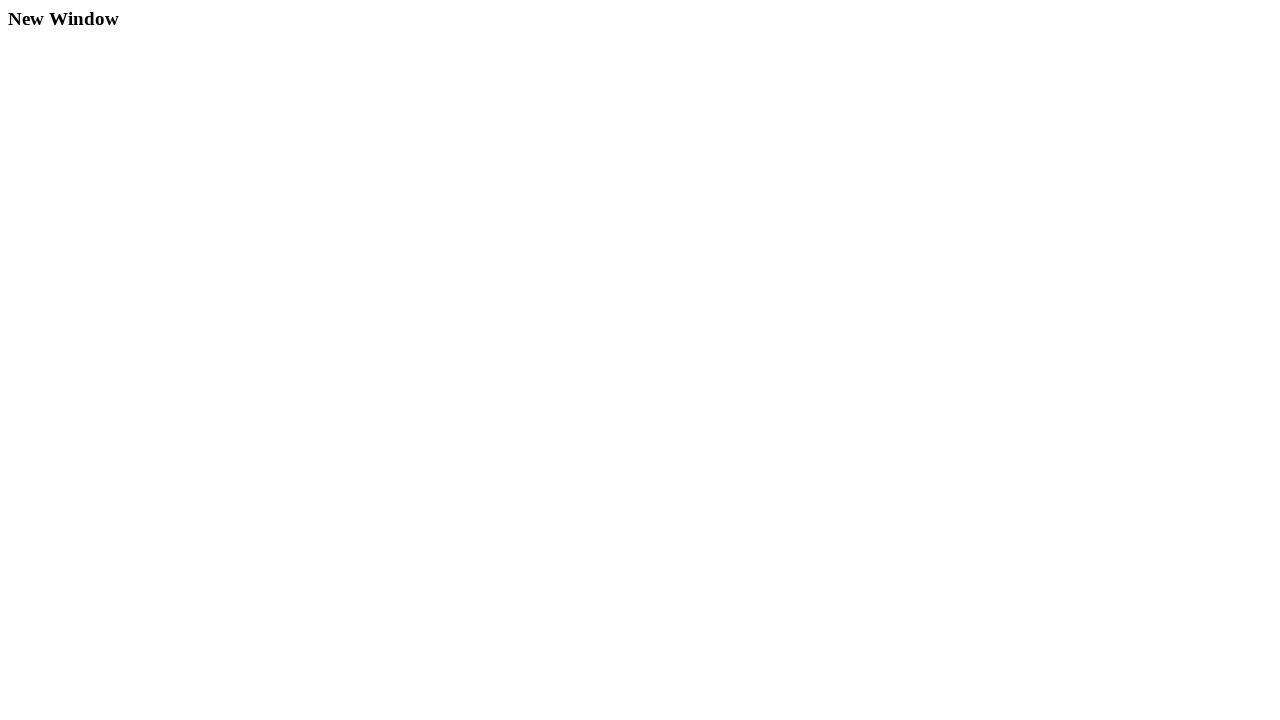

Closed new tab
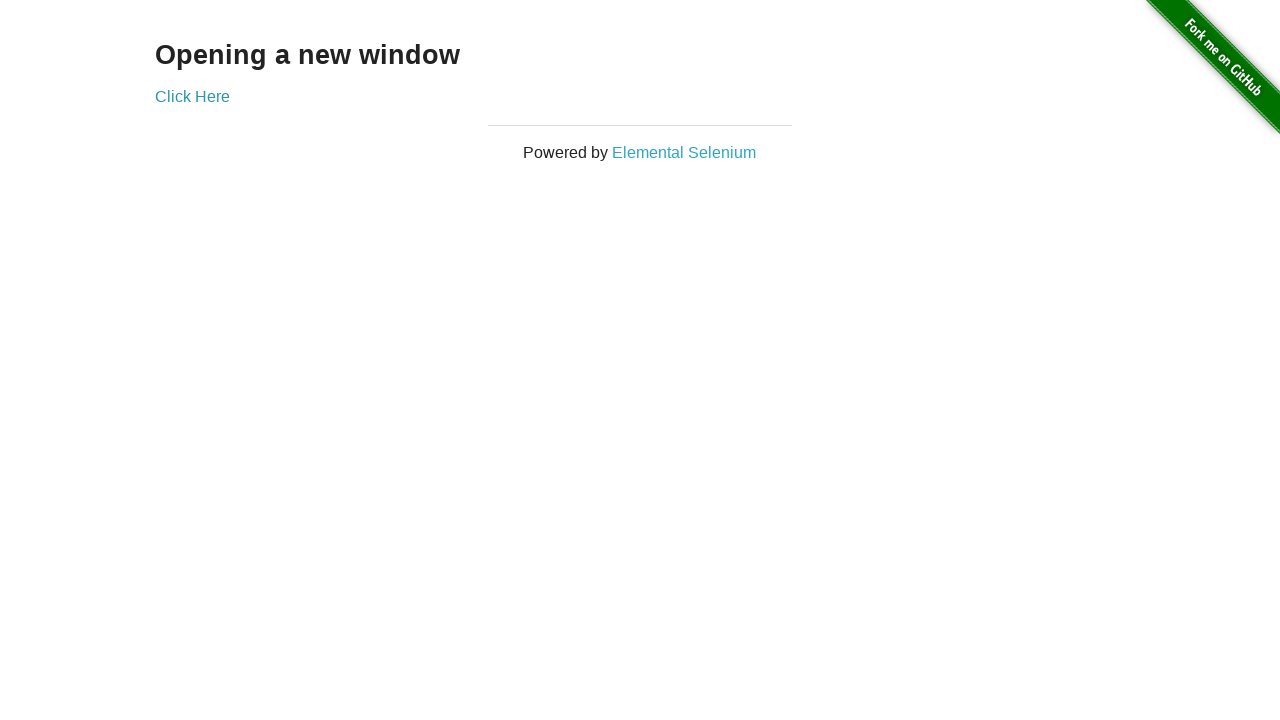

Verified original tab still contains 'Click Here' link
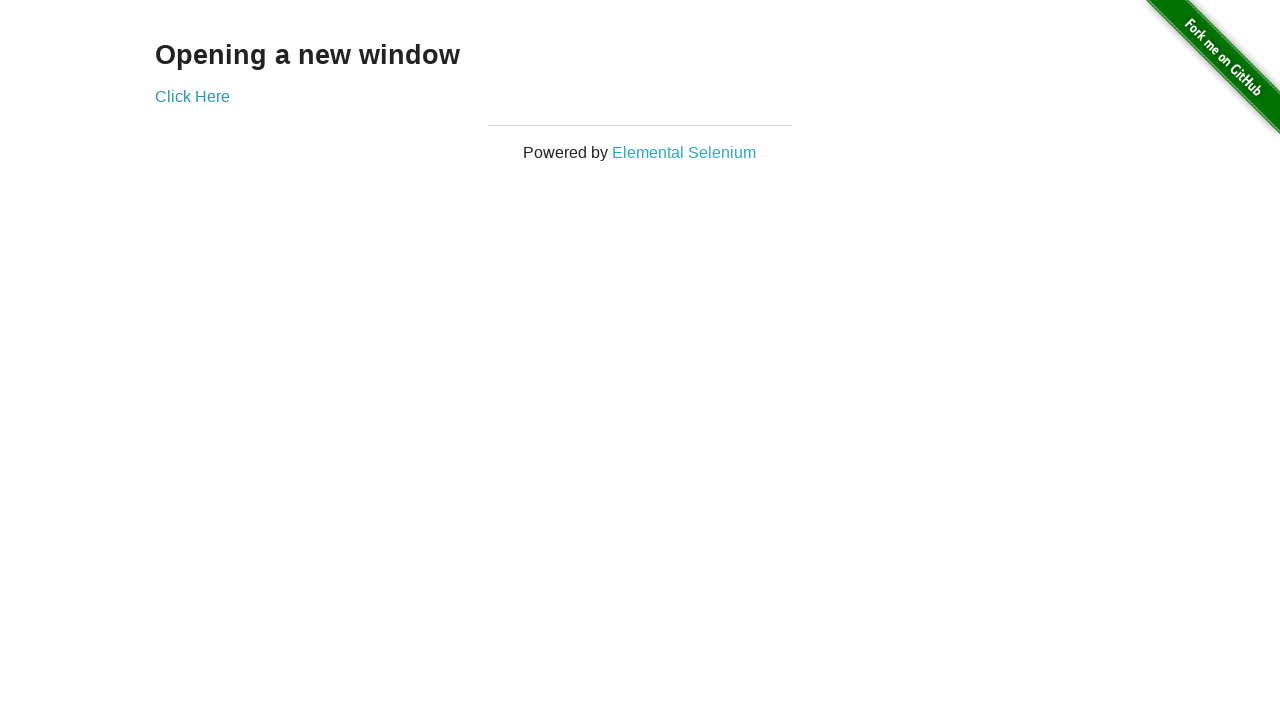

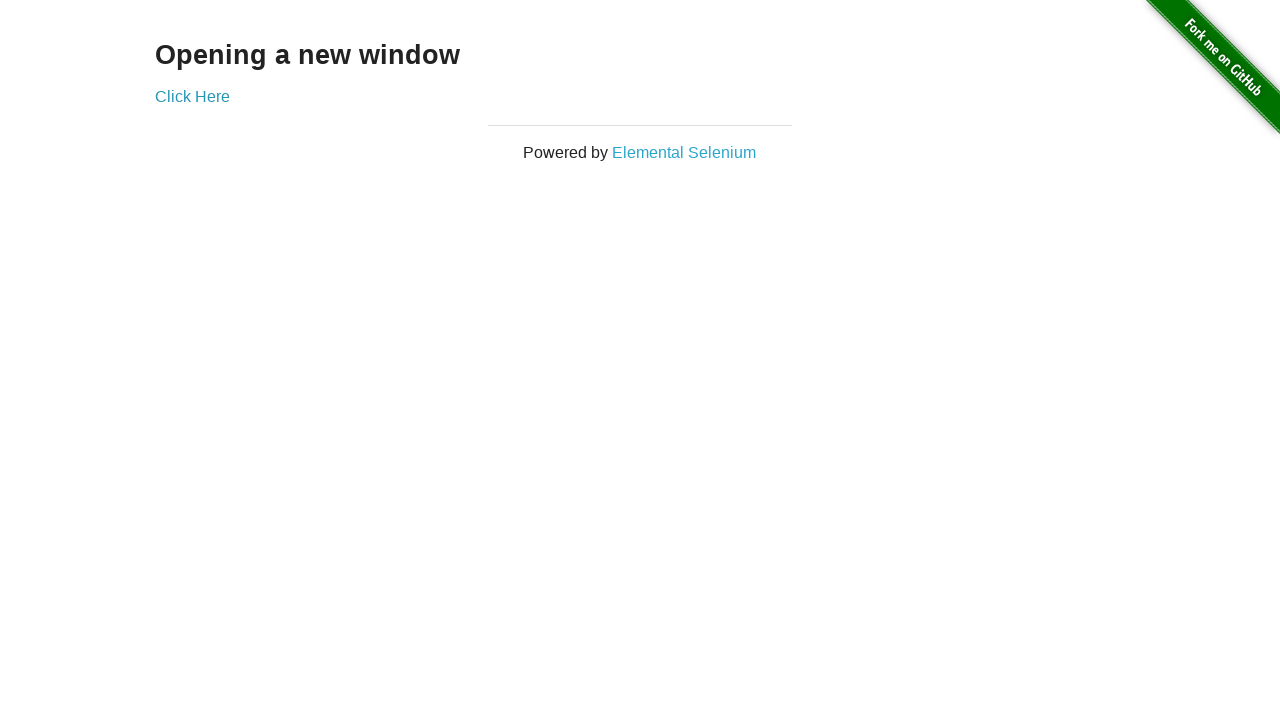